Quick test to verify historical NHL player data page loads and contains the expected data table

Starting URL: https://www.nhl.com/stats/skaters?report=bios&reportType=season&seasonFrom=20082009&seasonTo=20242025&gameType=2&filter=gamesPlayed,gte,5&sort=a_skaterFullName&page=0&pageSize=100

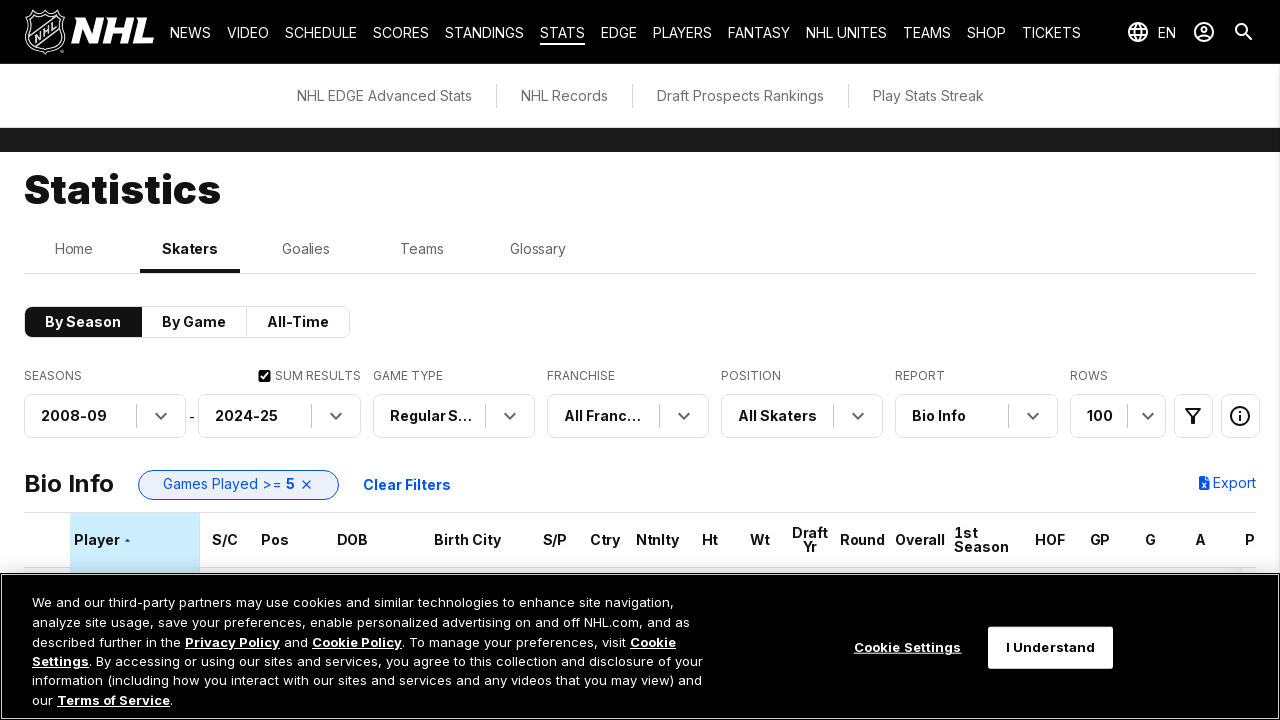

Navigated to NHL historical player data page
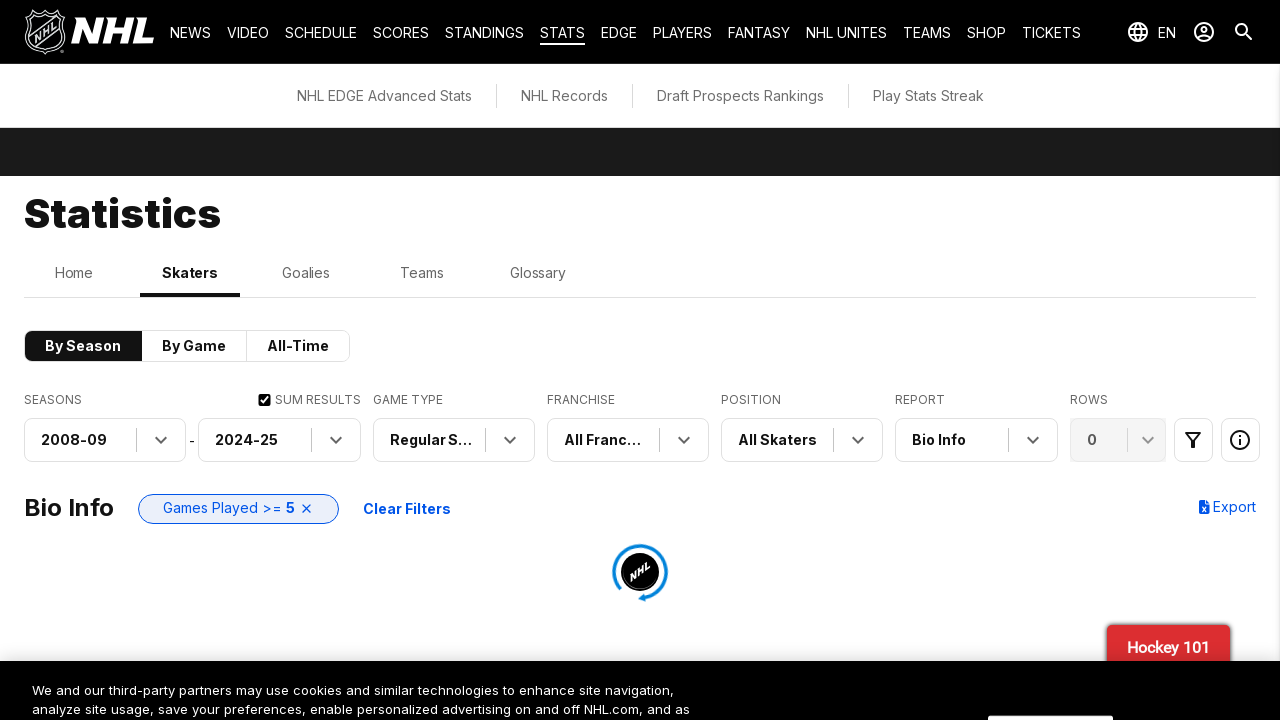

Historical data table loaded successfully
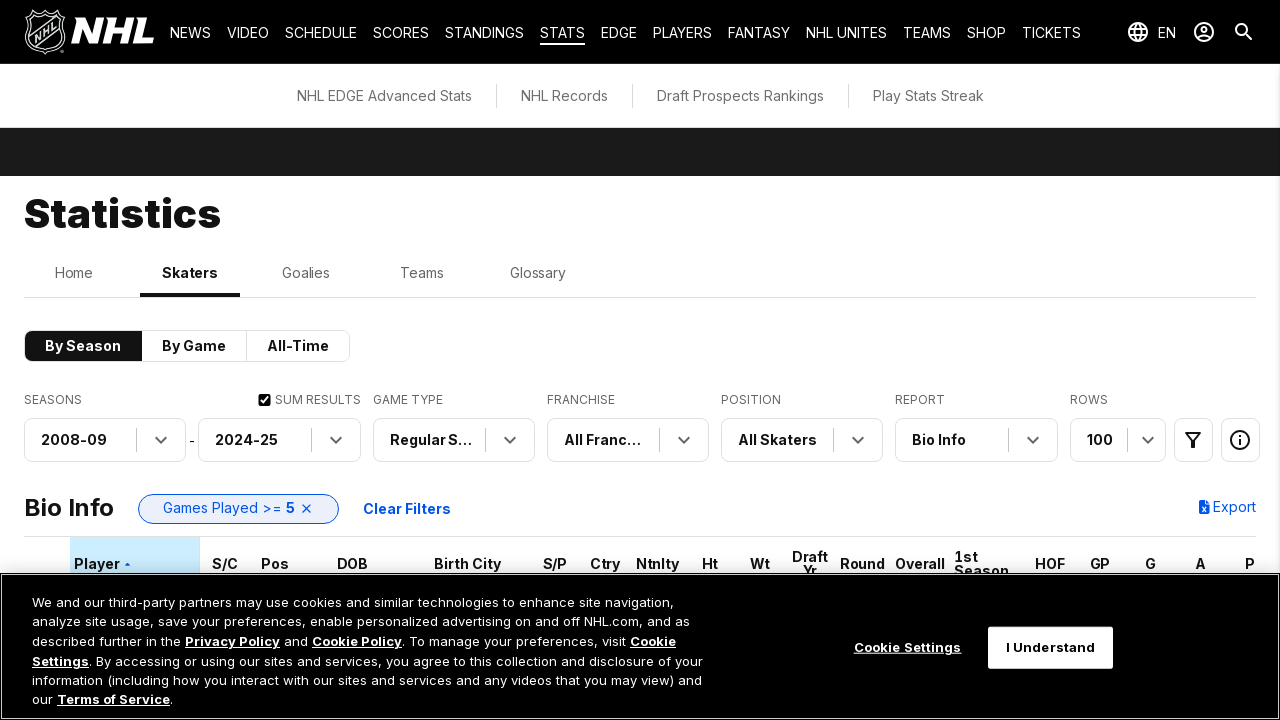

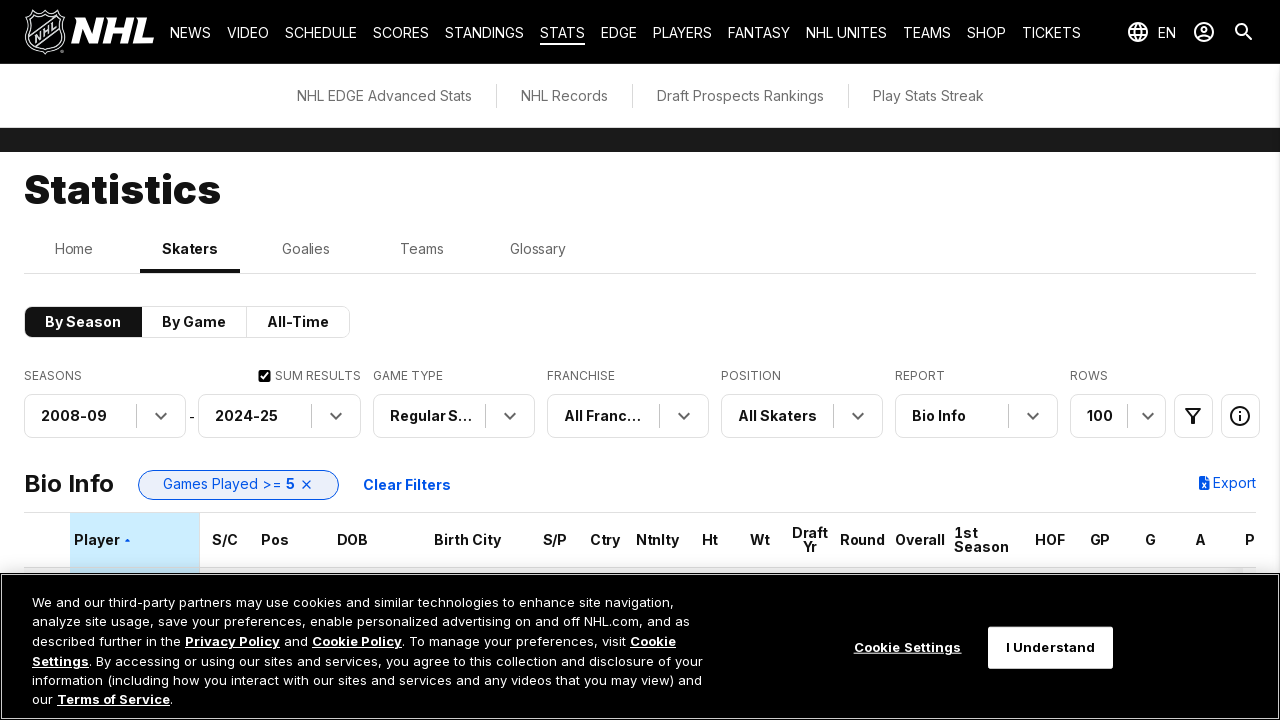